Tests a math challenge form by reading an input value, calculating the answer using a logarithmic formula, filling in the result, checking required checkboxes, and submitting the form.

Starting URL: https://suninjuly.github.io/math.html

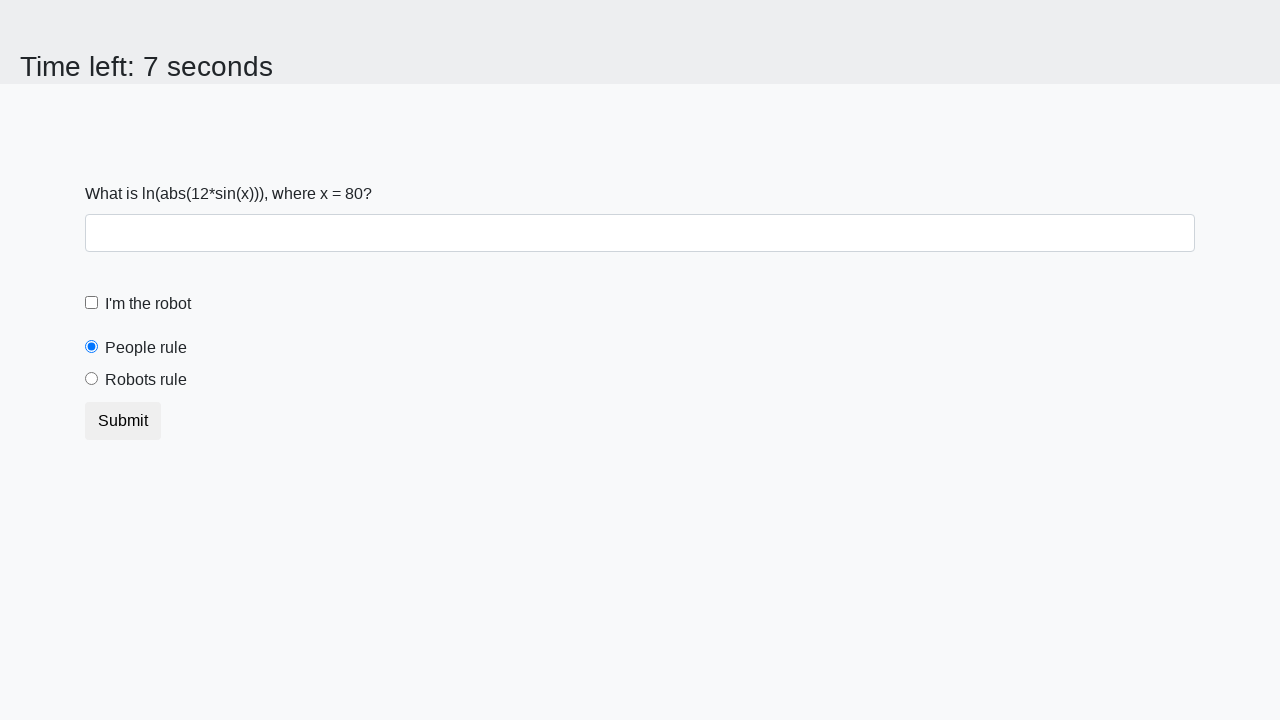

Located the input value element
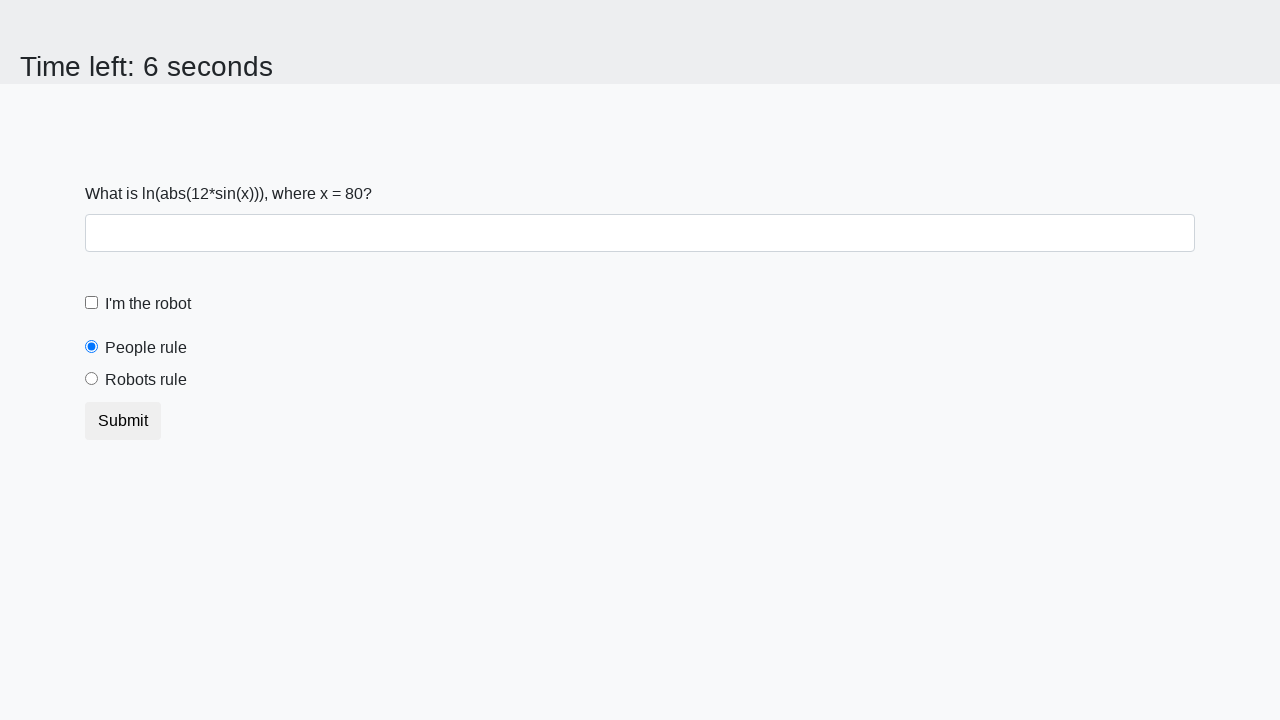

Retrieved x value from the page
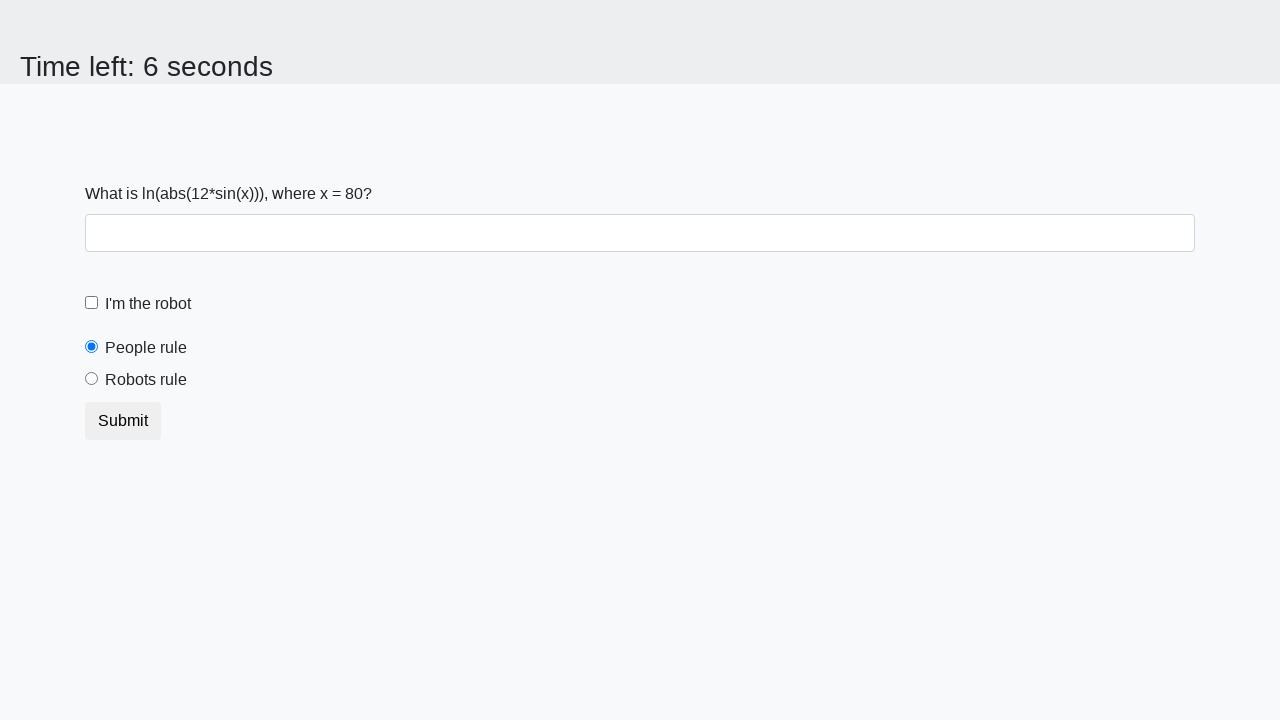

Calculated answer using logarithmic formula: 2.4787765530021924
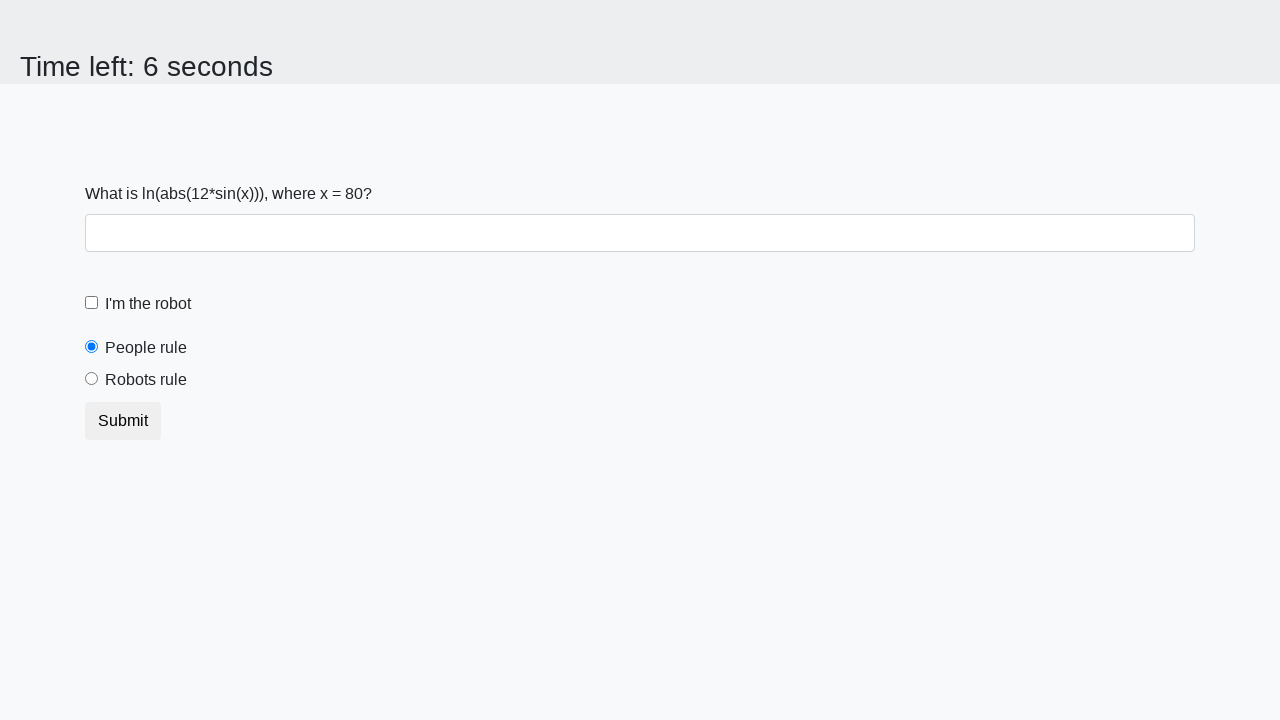

Filled in the answer field with calculated result on #answer
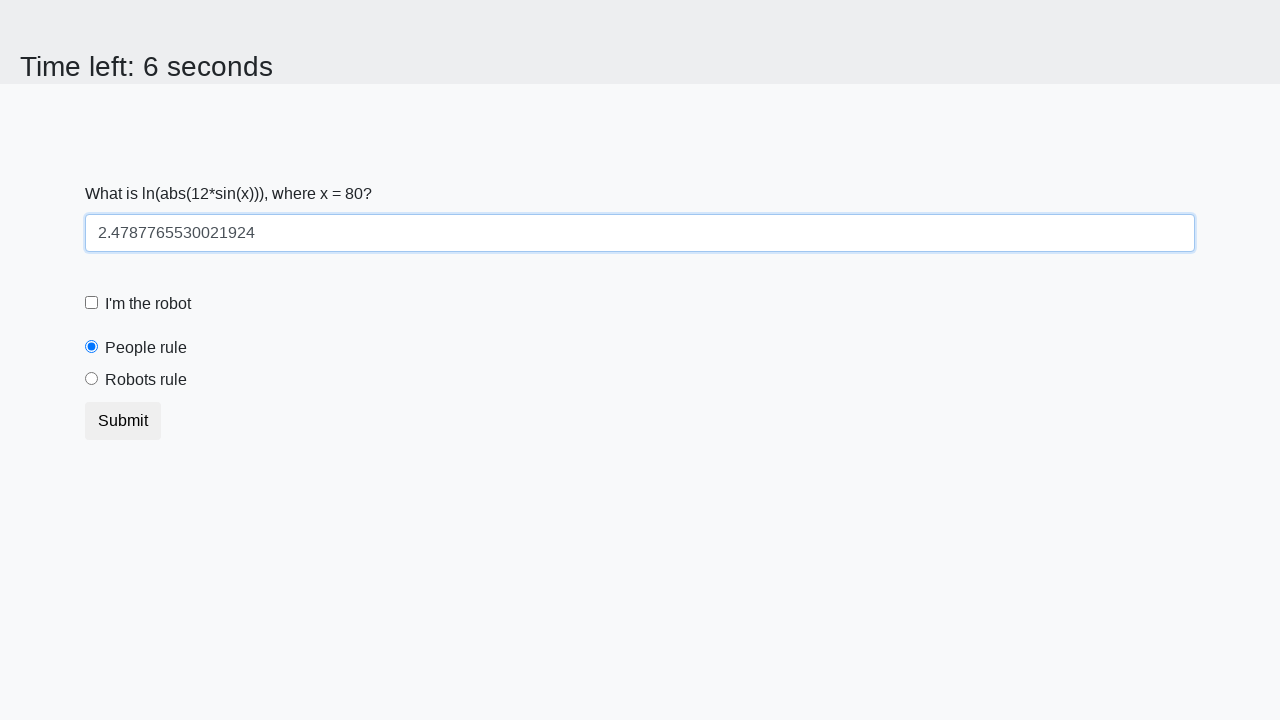

Clicked the robot checkbox at (92, 303) on #robotCheckbox
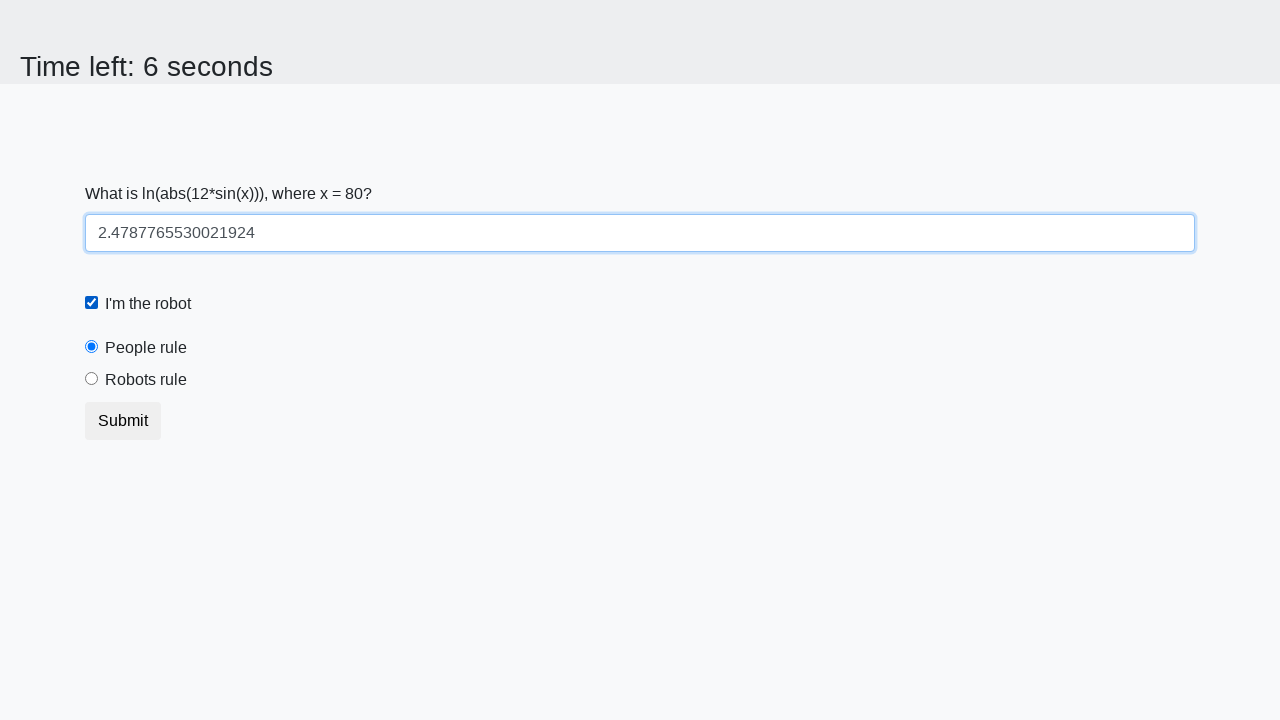

Clicked the robots rule checkbox at (92, 379) on #robotsRule
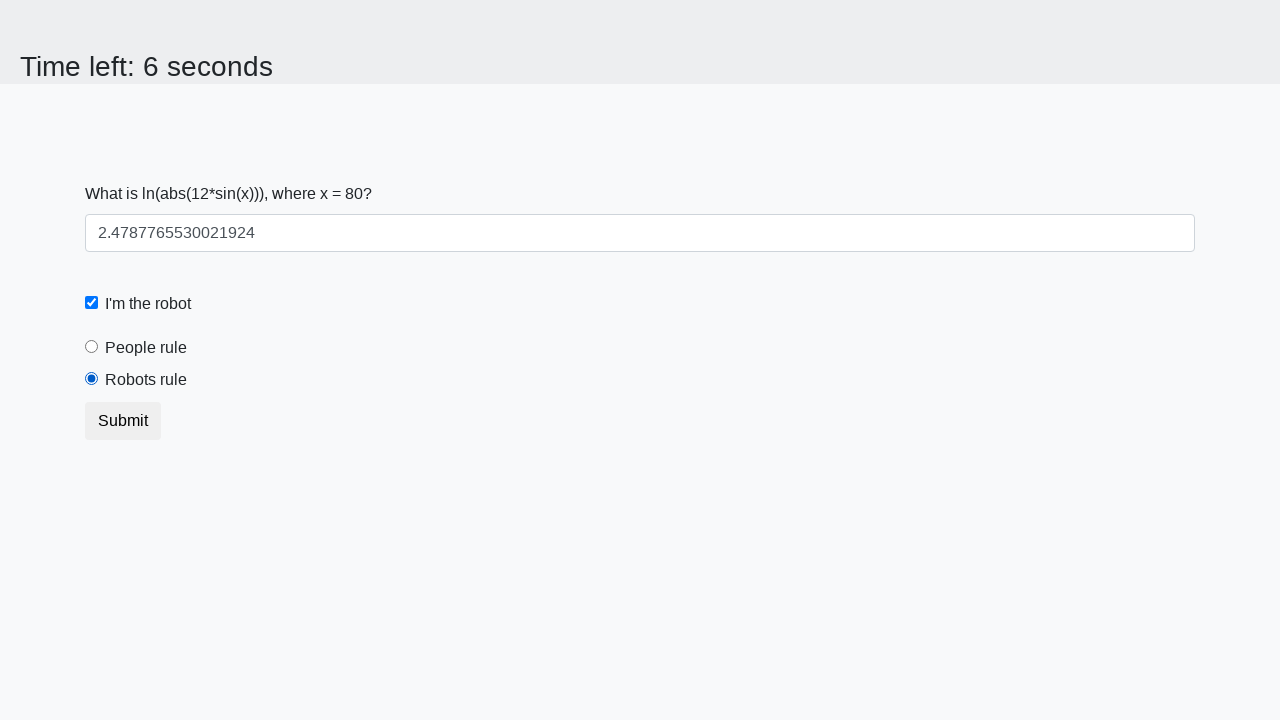

Clicked the submit button at (123, 421) on .btn
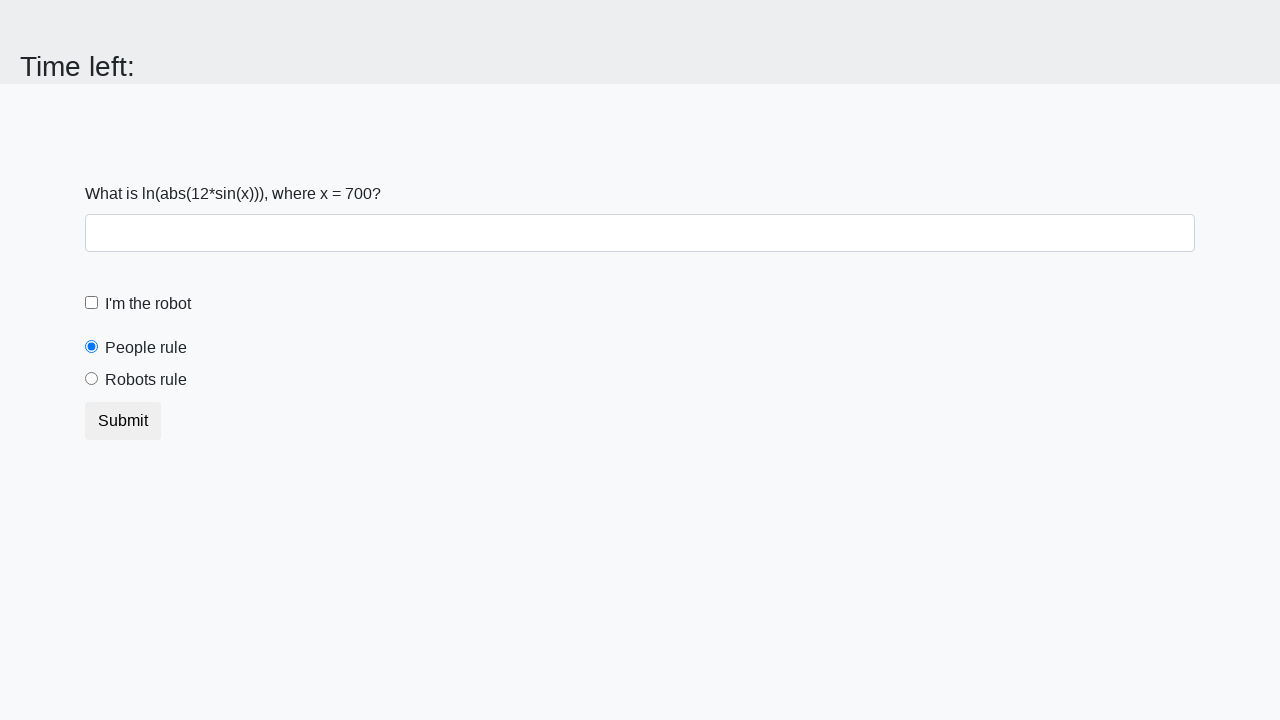

Waited for form submission to complete
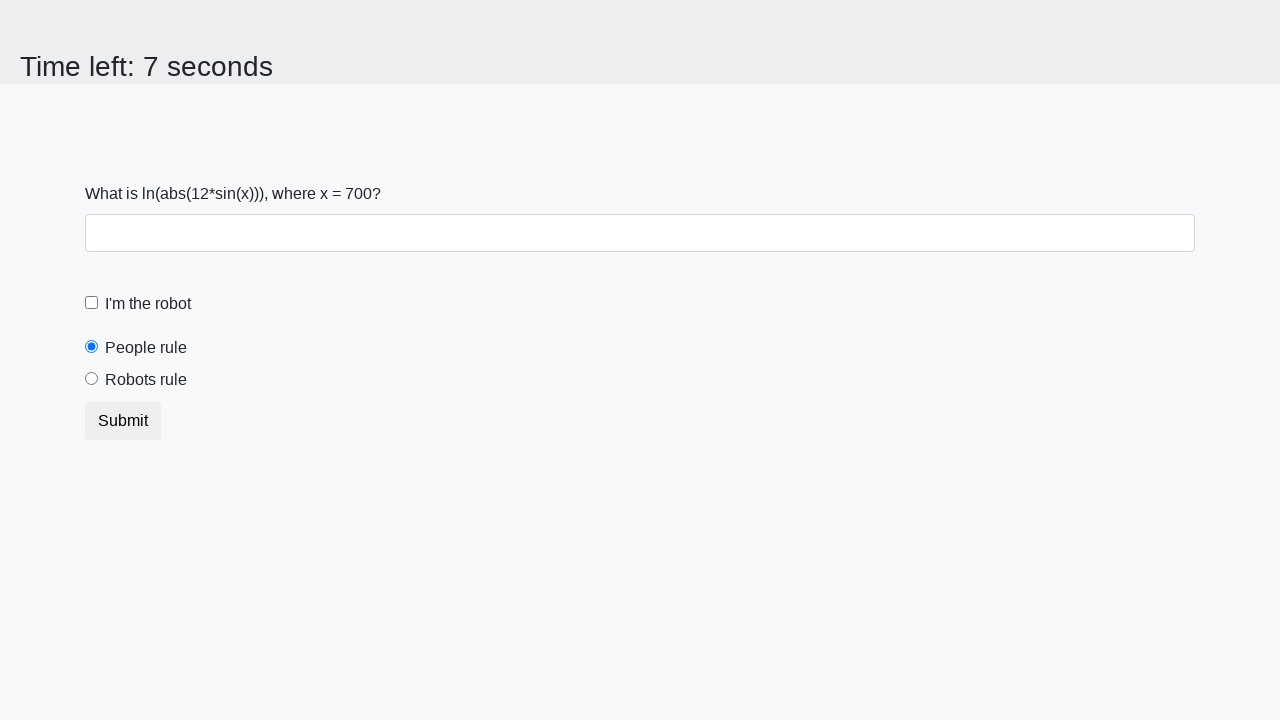

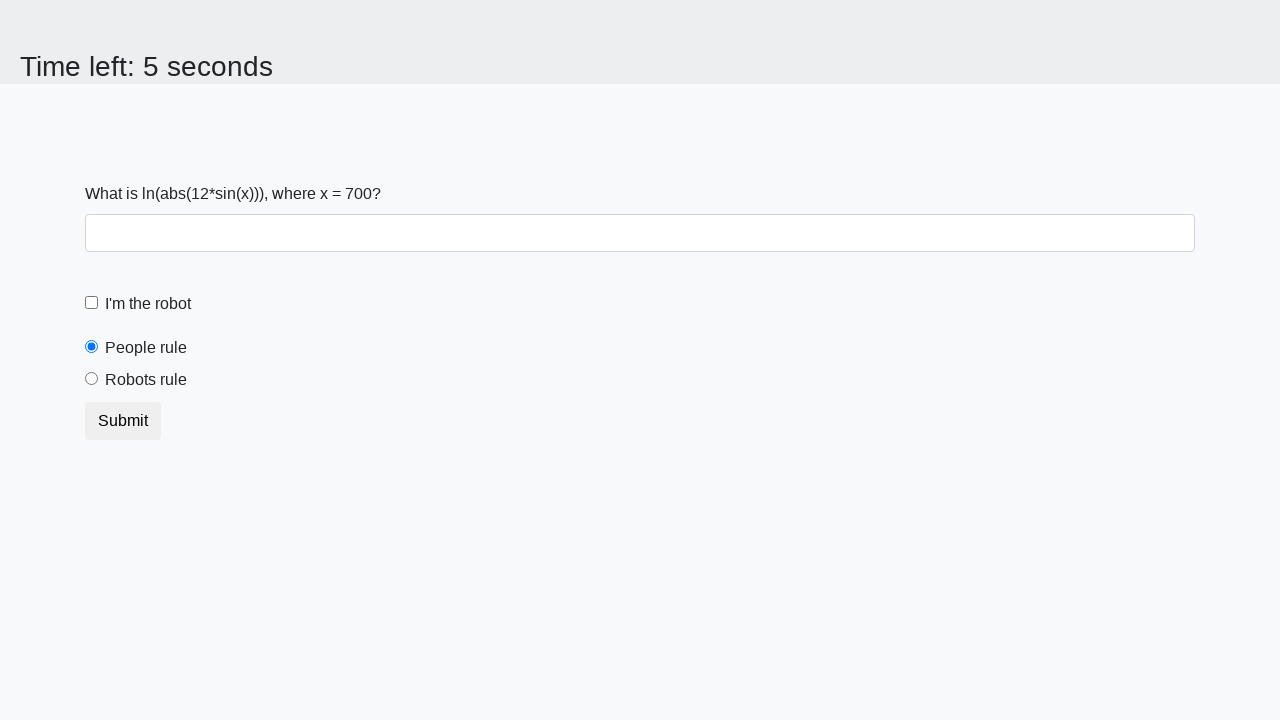